Tests pagination by reading list items, clicking page 2, and reading updated items

Starting URL: http://pagination.js.org/

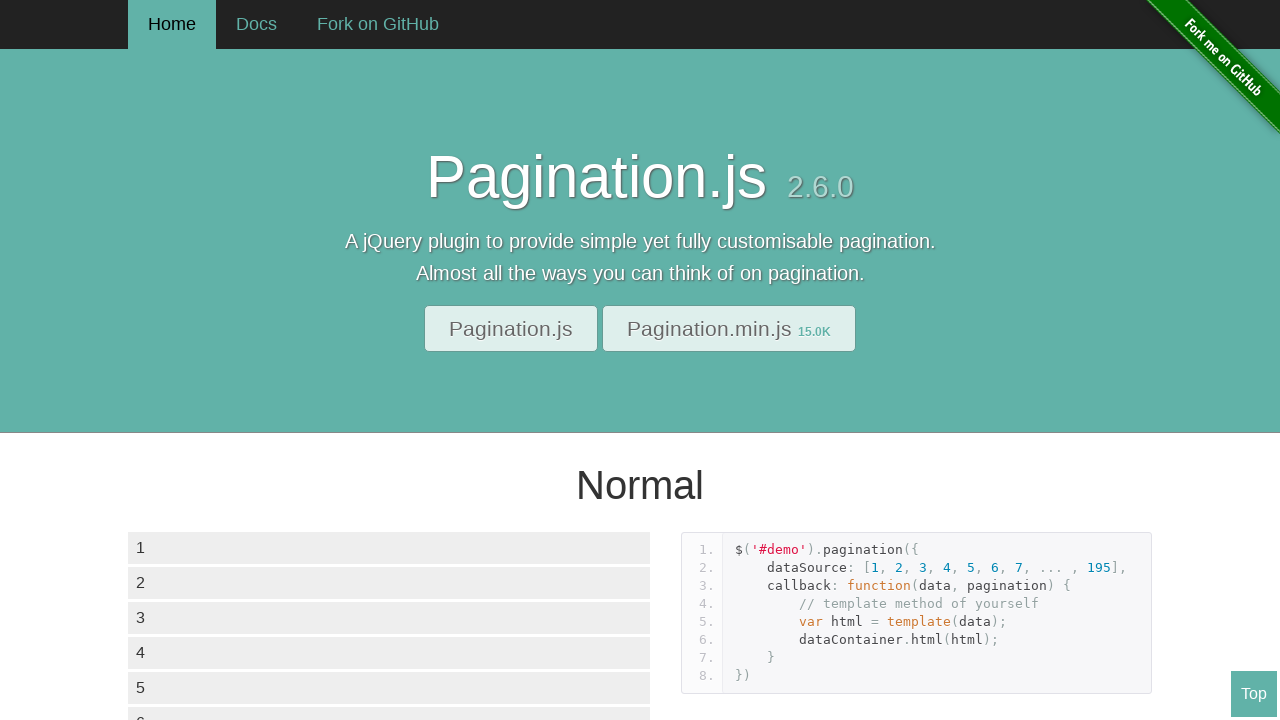

Waited for list items to load in data container
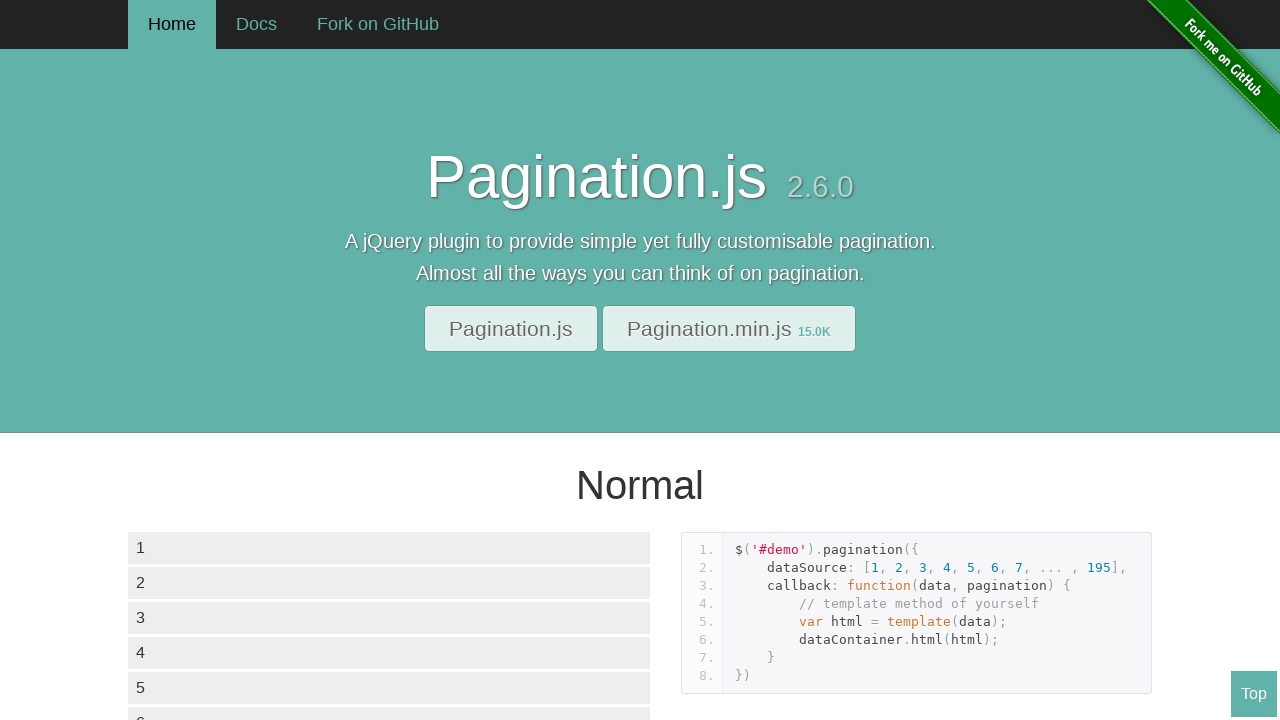

Located all list items on page 1
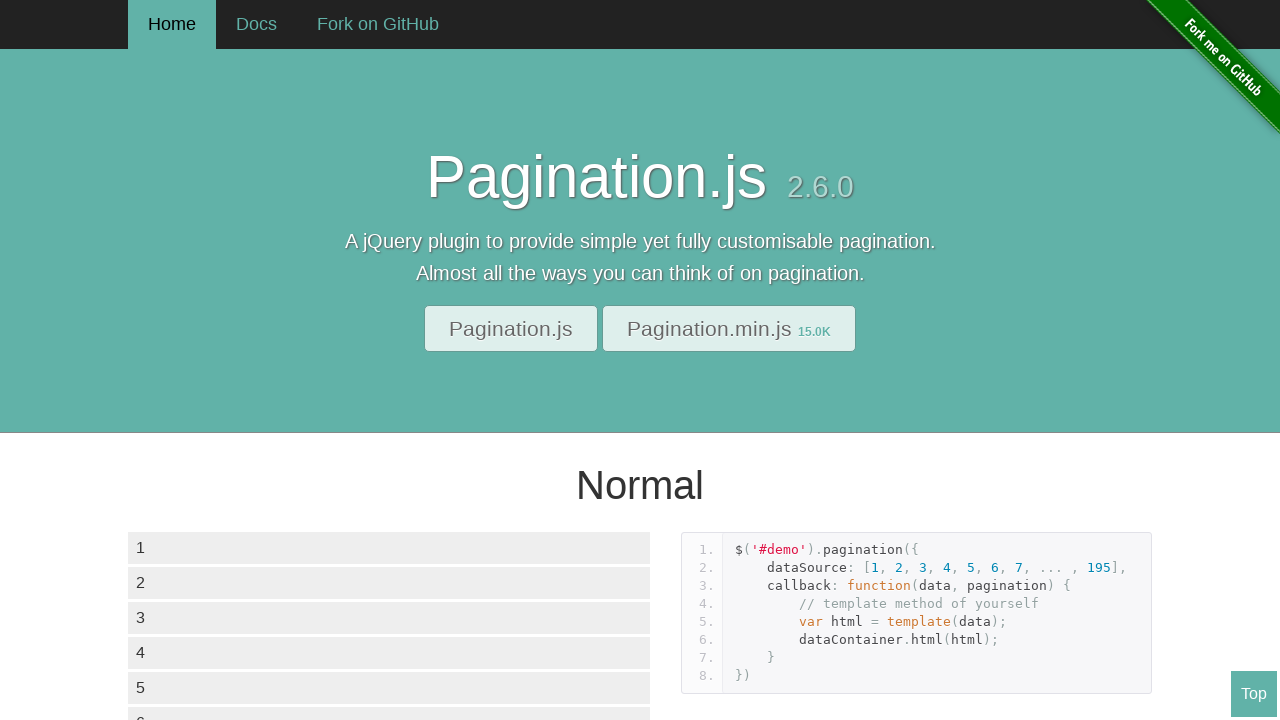

Read text content from 6th list item on page 1
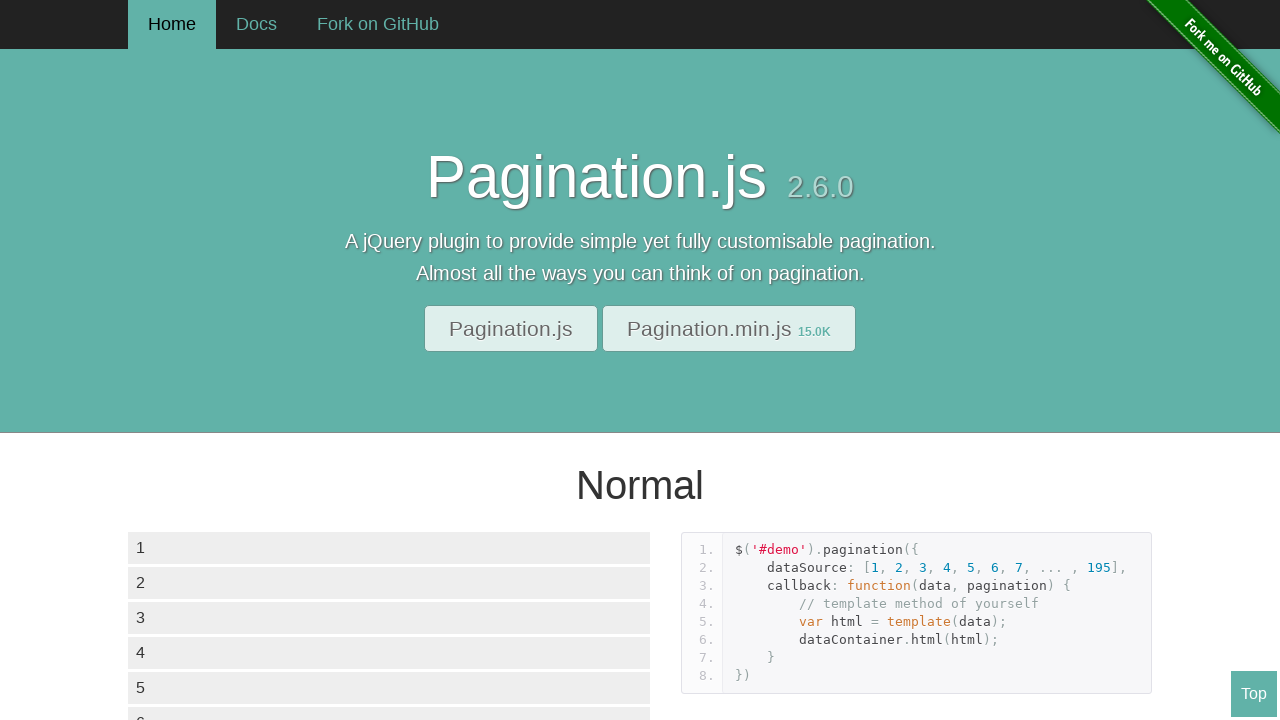

Located pagination controls
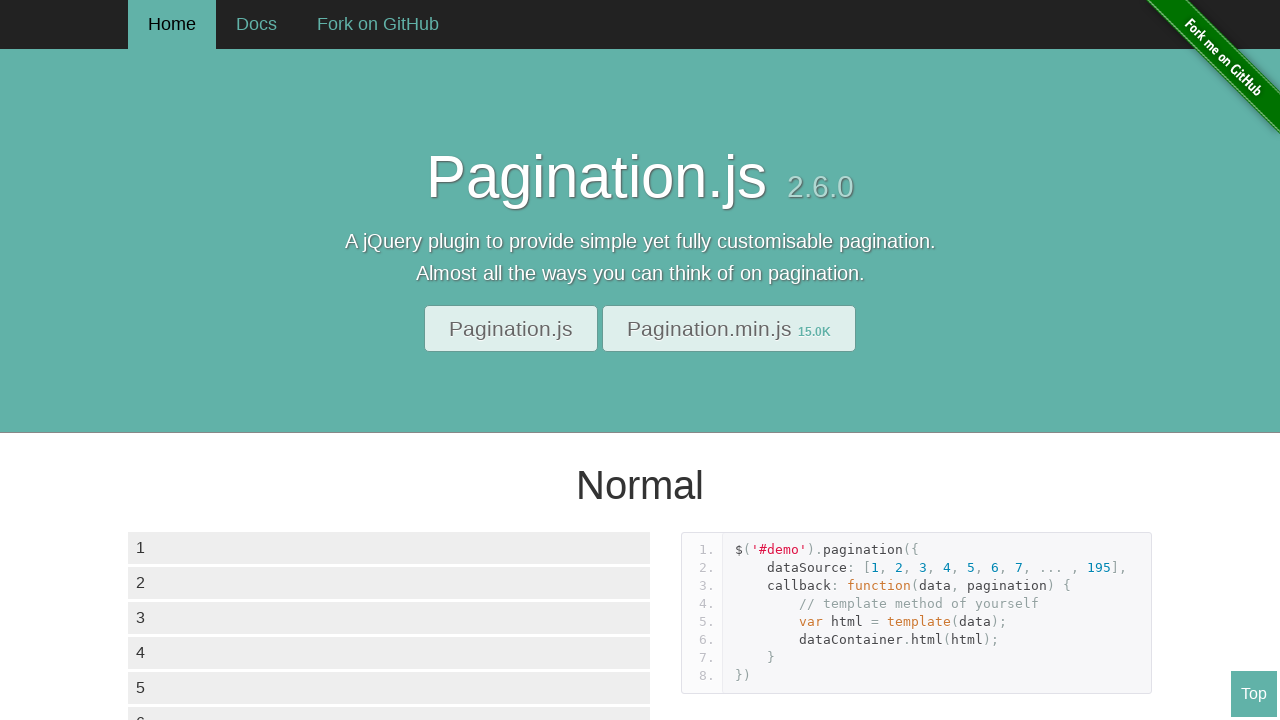

Clicked on page 2 at (204, 360) on xpath=//div[@class='paginationjs-pages']/ul/li >> nth=2
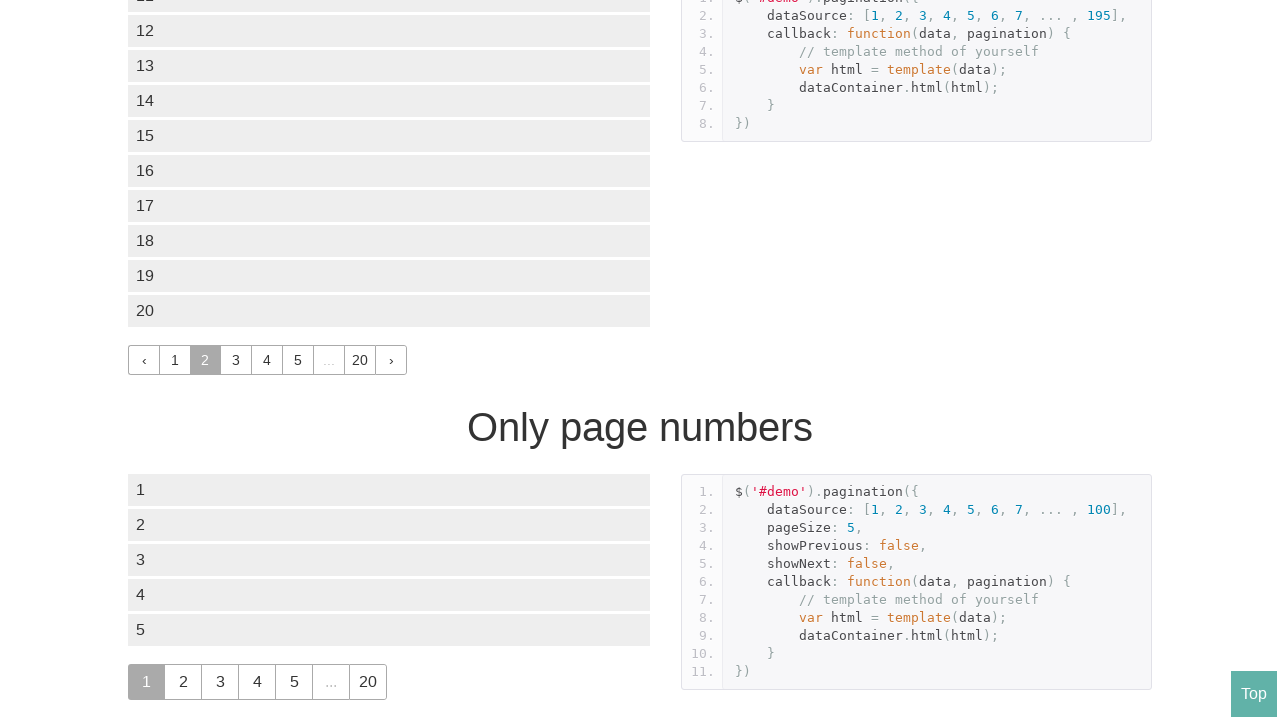

Waited 500ms for page 2 content to load
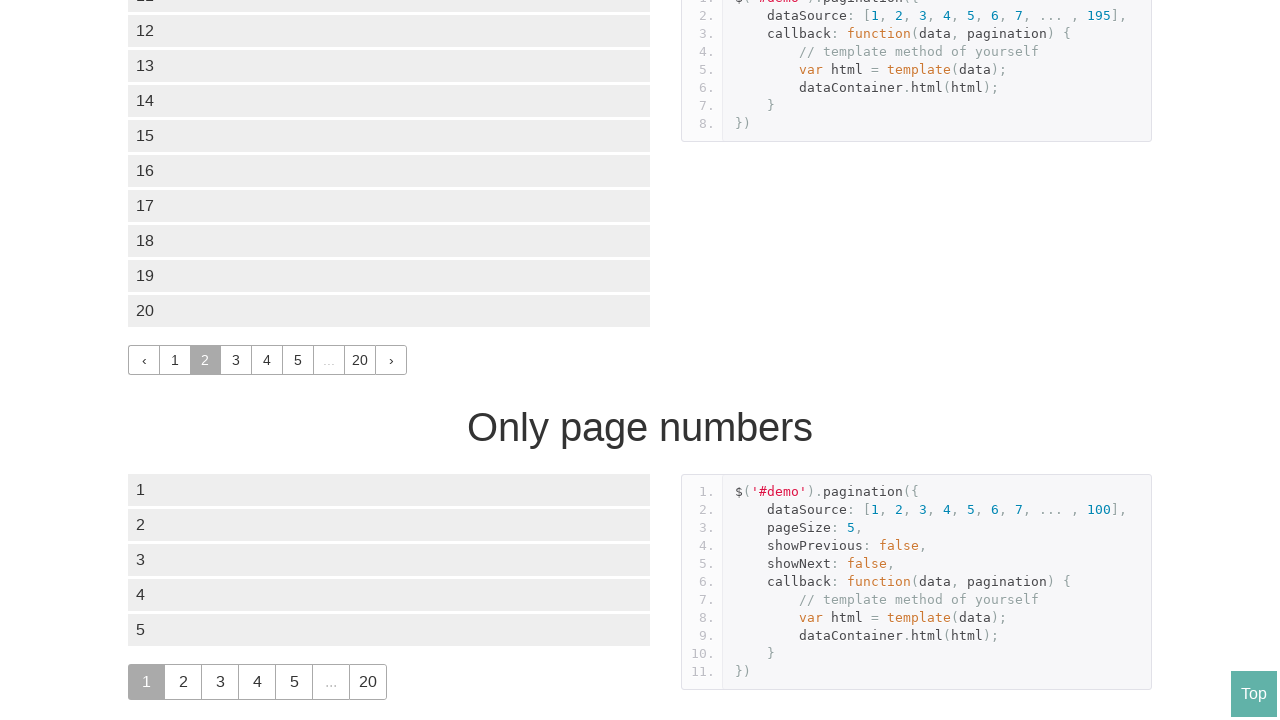

Located all list items on page 2
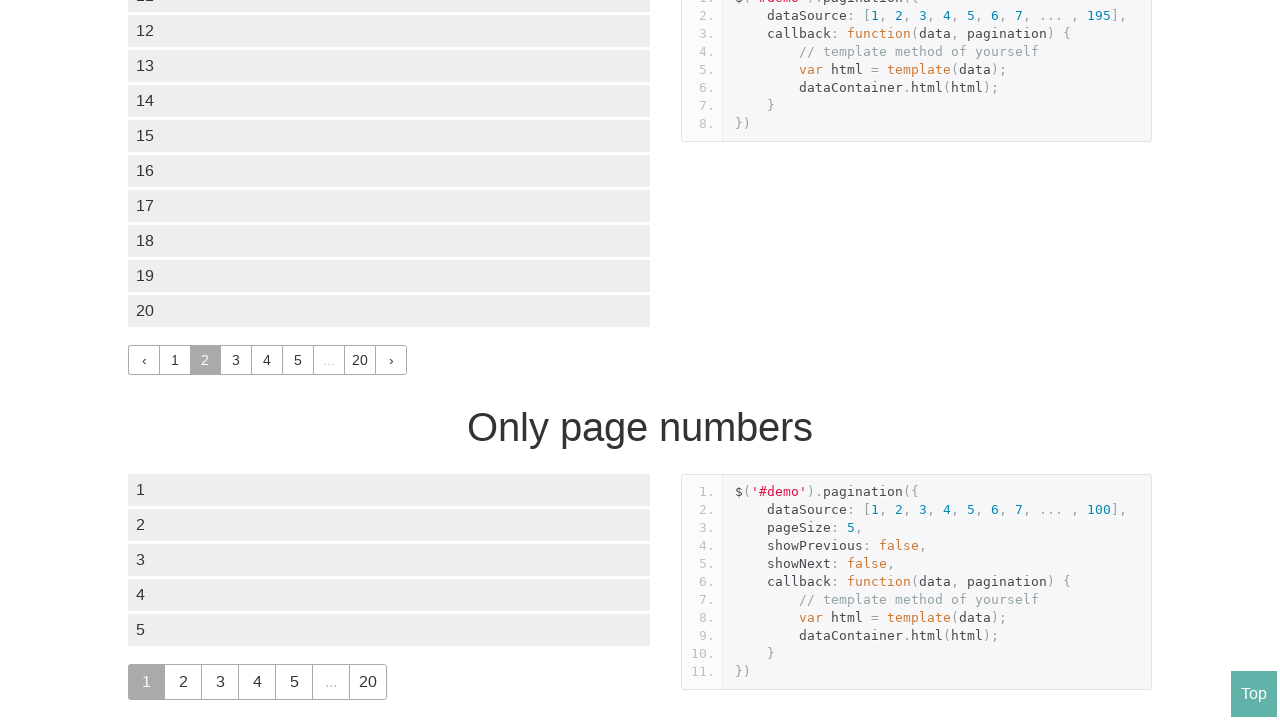

Read text content from 6th list item on page 2
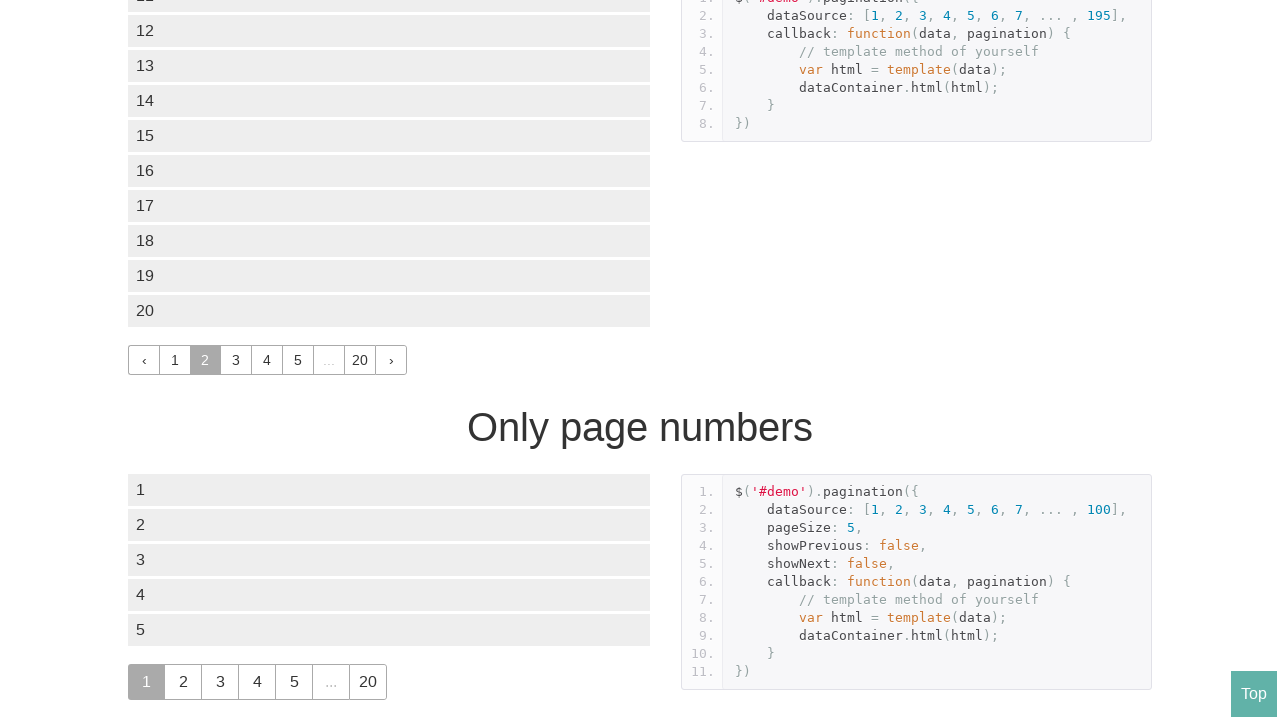

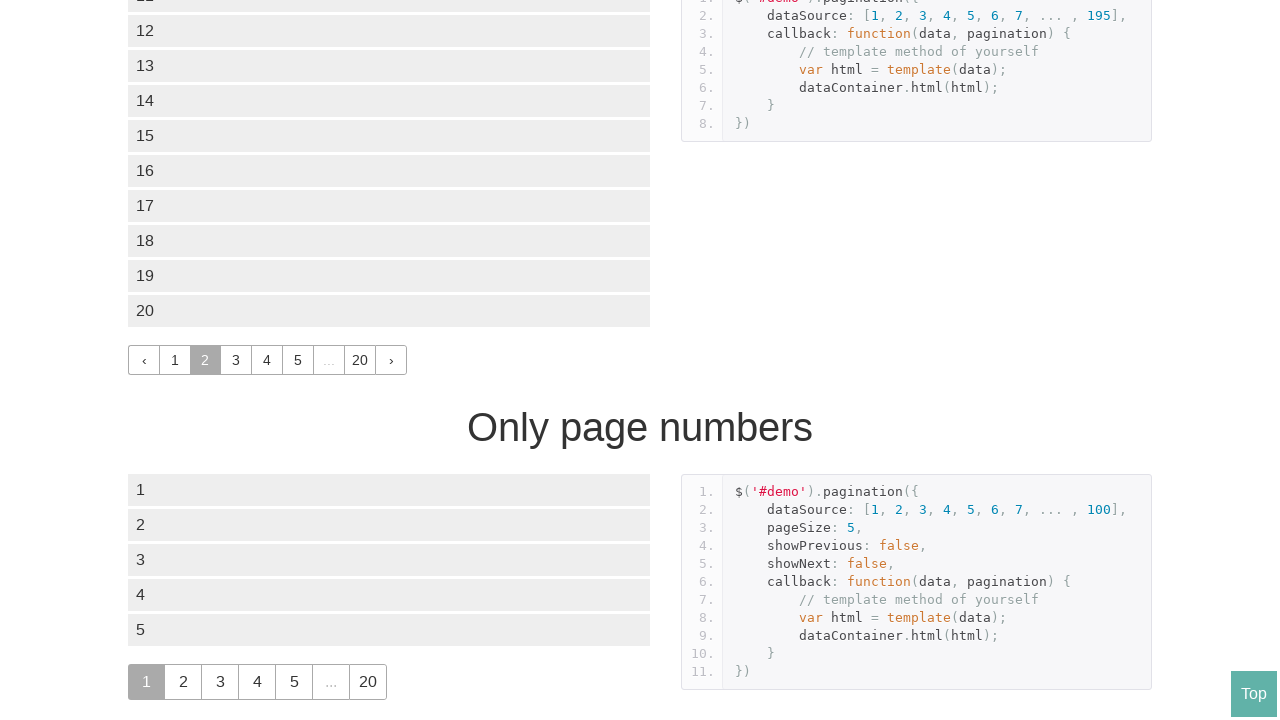